Tests that email must contain @ symbol by attempting registration without @ in email and verifying error message

Starting URL: https://www.sharelane.com/cgi-bin/register.py

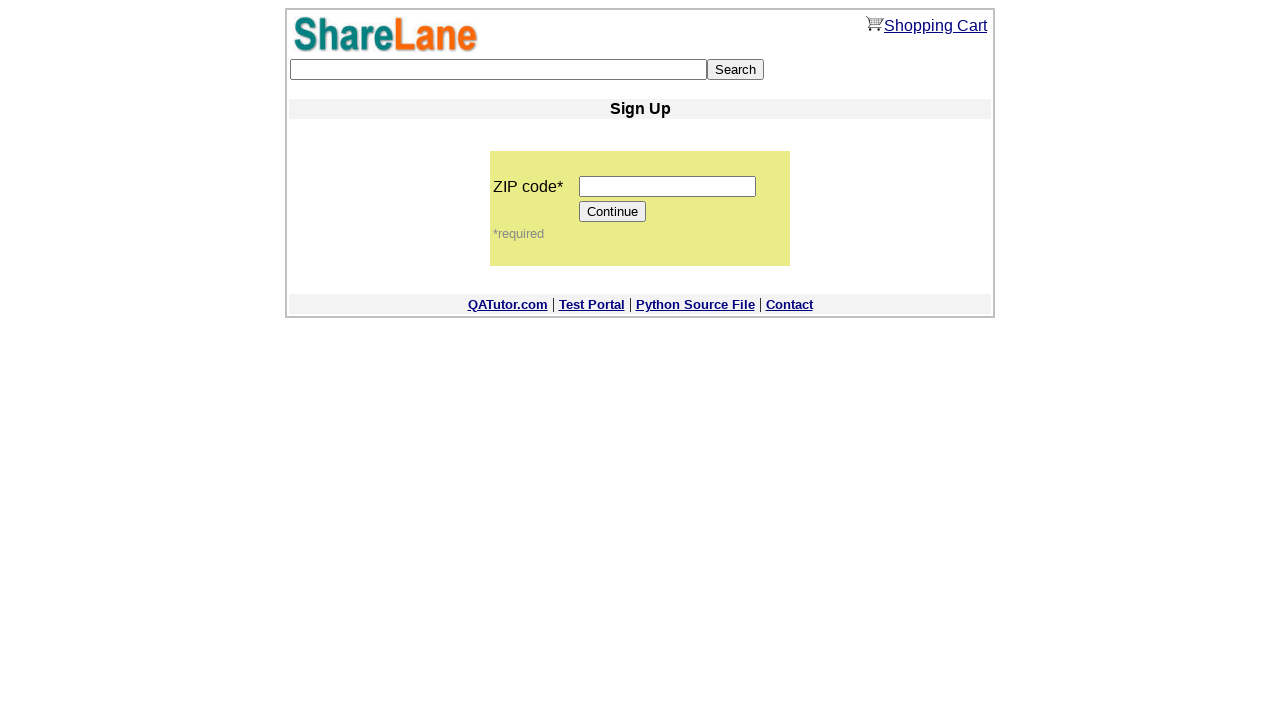

Filled zip code field with '12345' on input[name='zip_code']
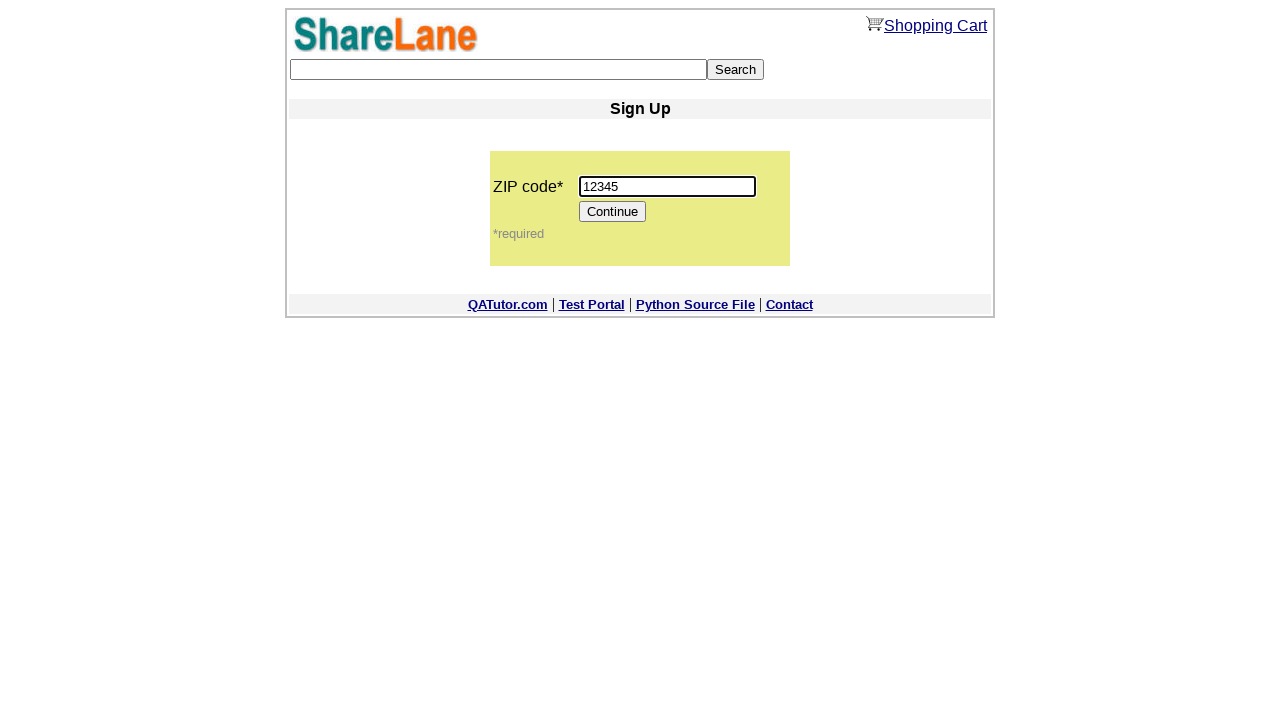

Clicked Continue button to proceed to registration form at (613, 212) on [value='Continue']
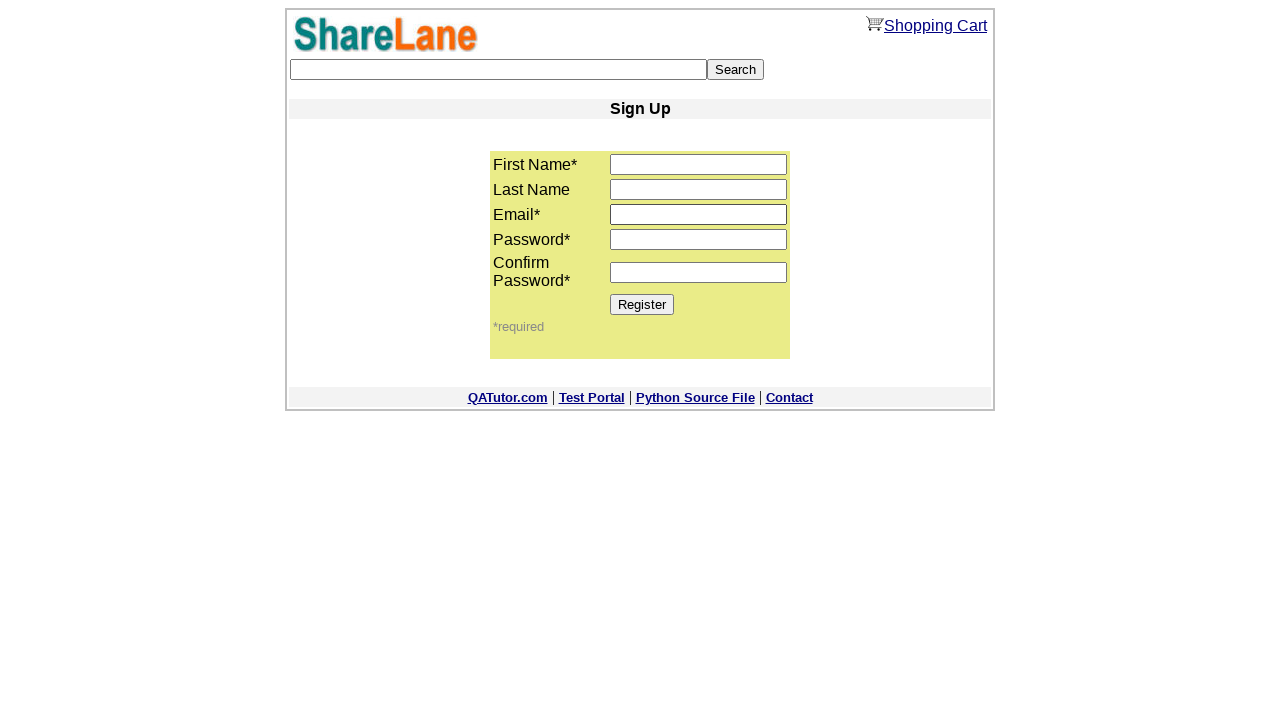

Filled first name field with 'Sam' on input[name='first_name']
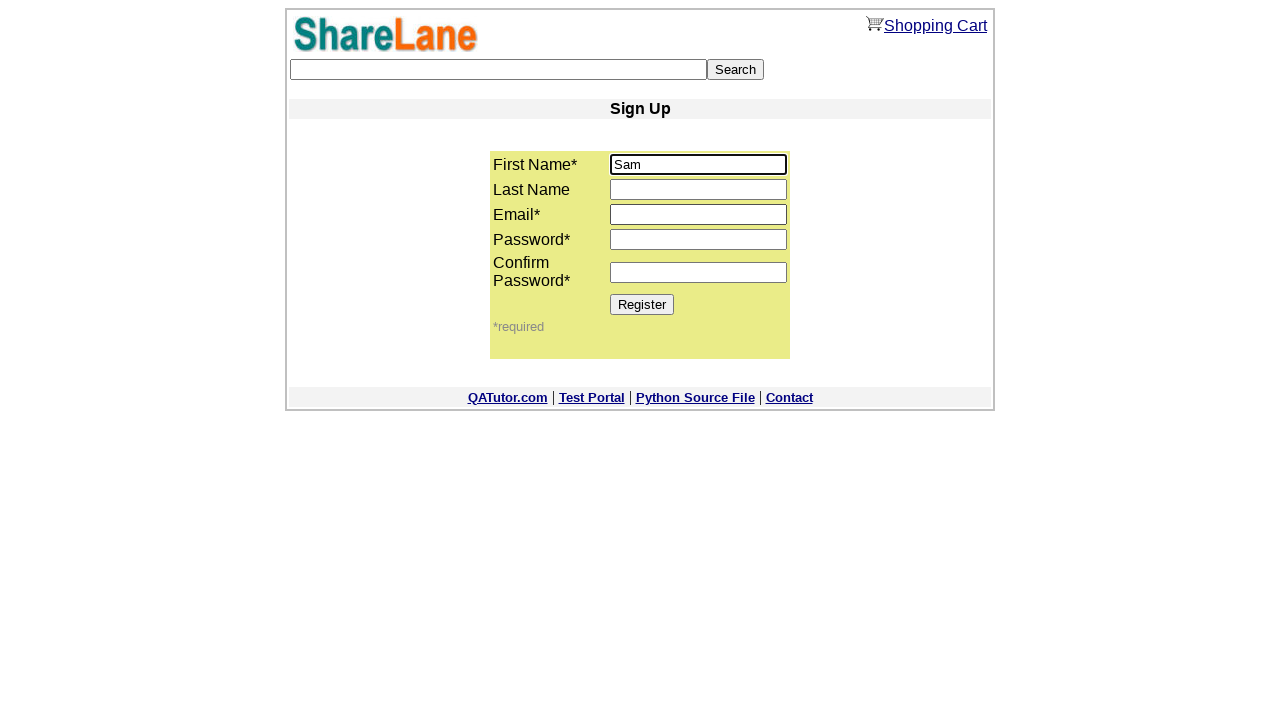

Filled last name field with 'Obama' on input[name='last_name']
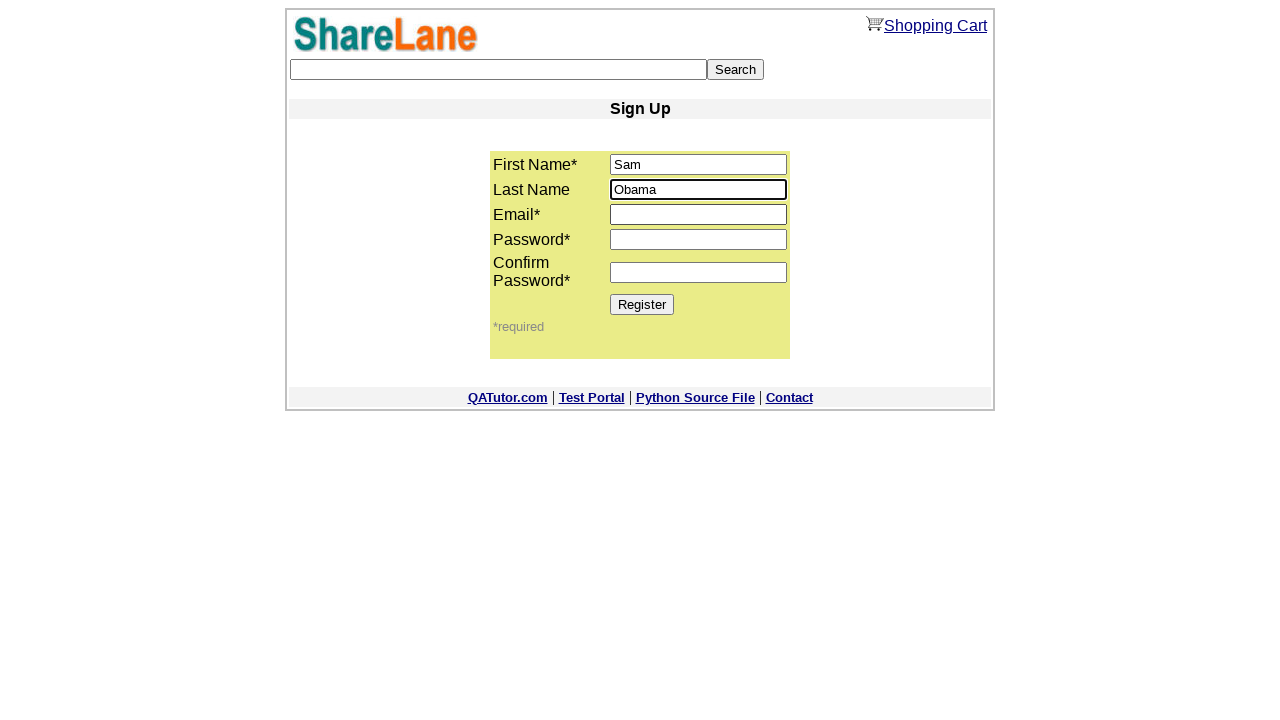

Filled email field with 'kostyagmail.com' (missing @ symbol) on input[name='email']
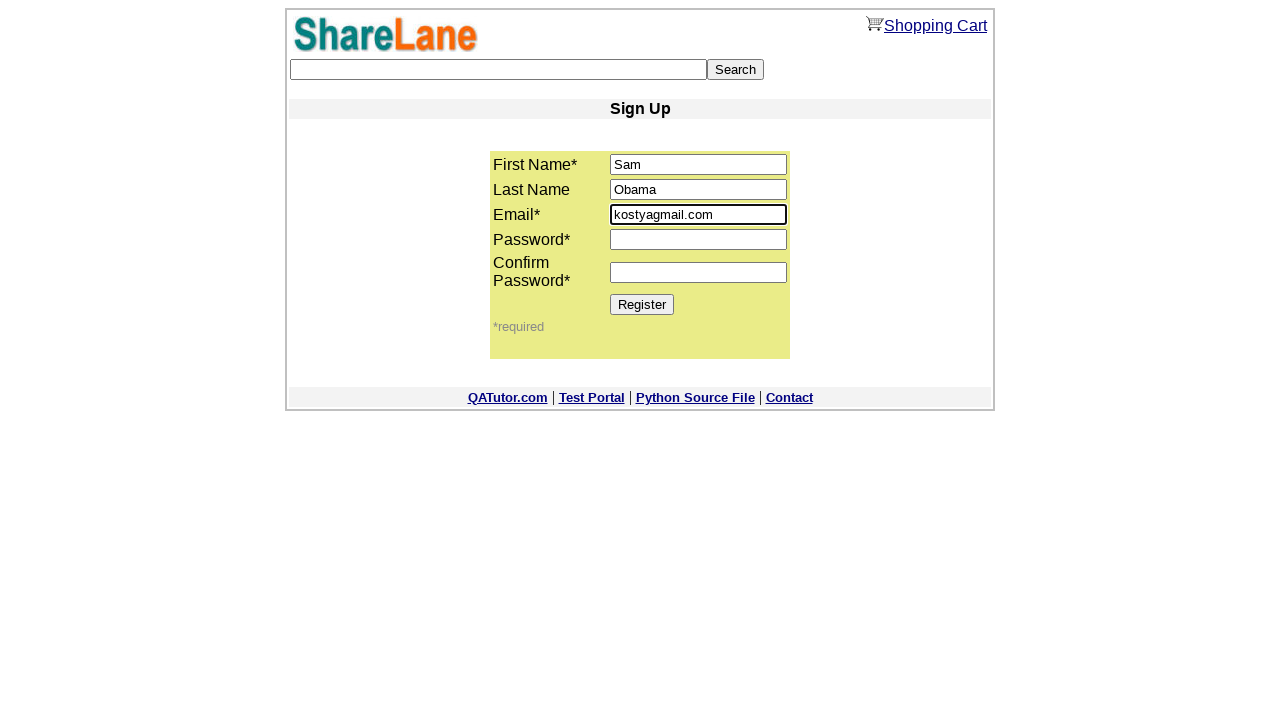

Filled password field with '1234' on input[name='password1']
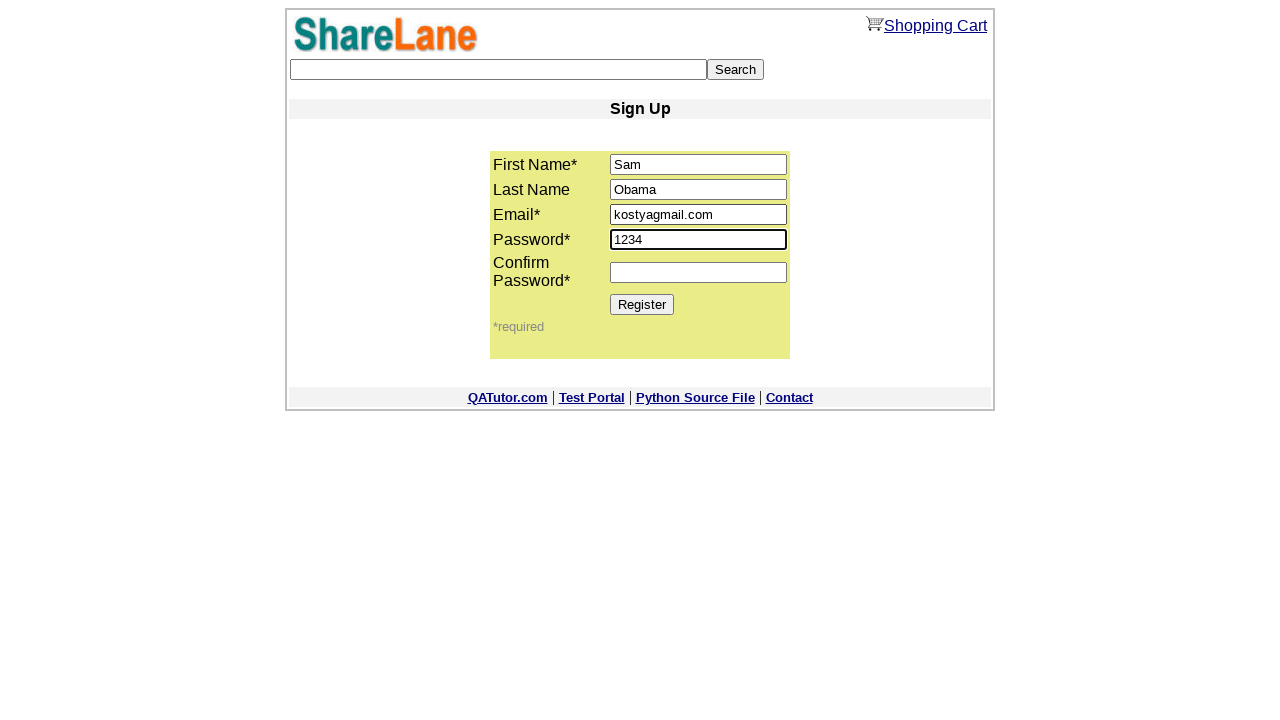

Filled password confirmation field with '1234' on input[name='password2']
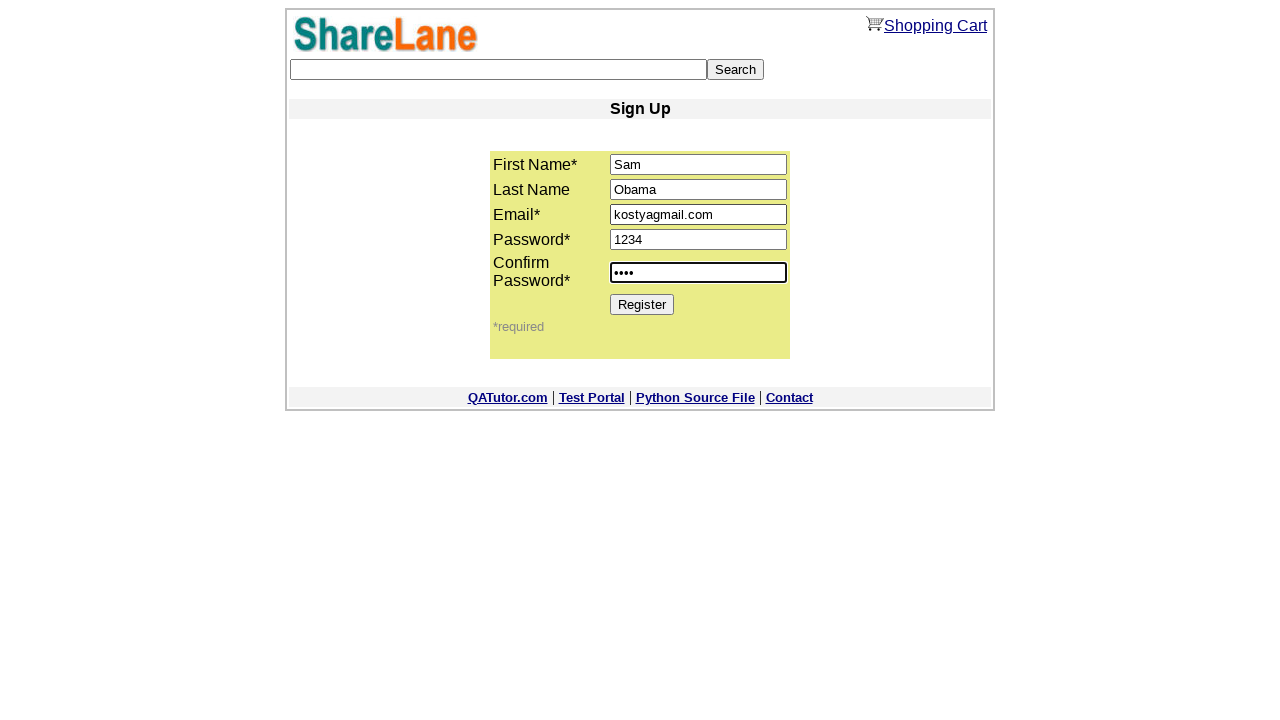

Clicked Register button to submit form at (642, 304) on [value='Register']
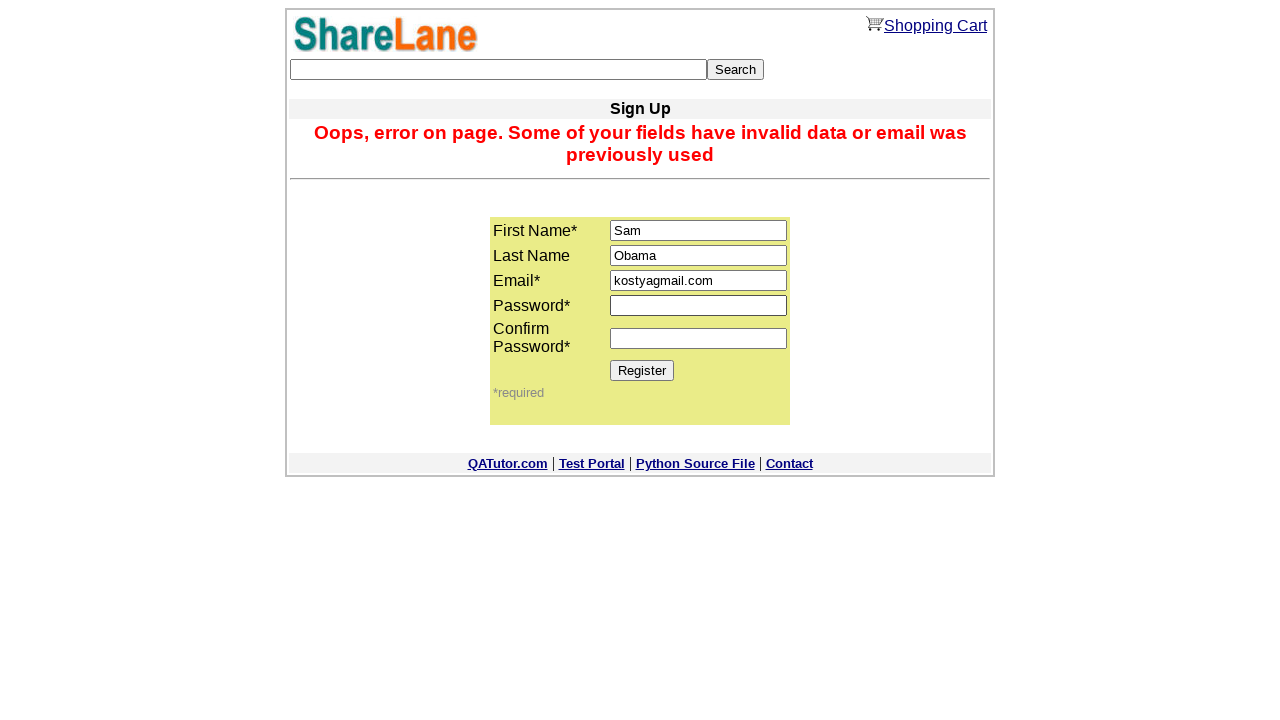

Error message appeared validating that email without @ symbol is rejected
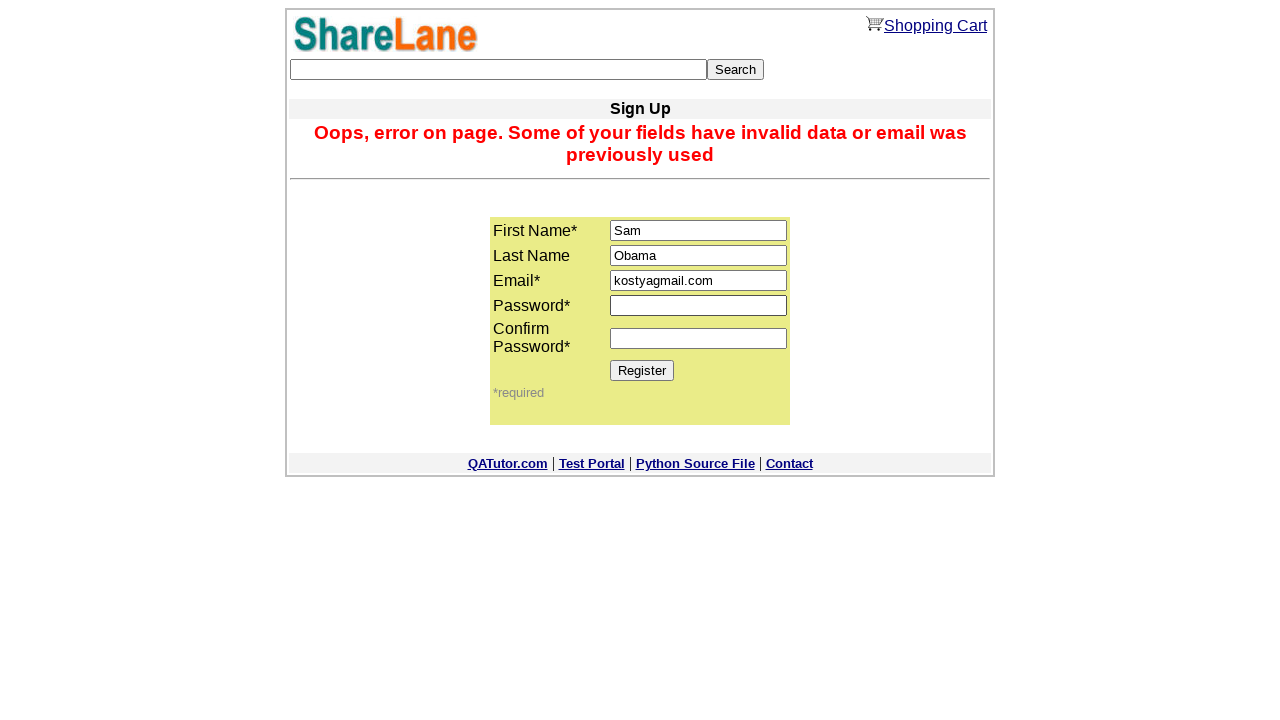

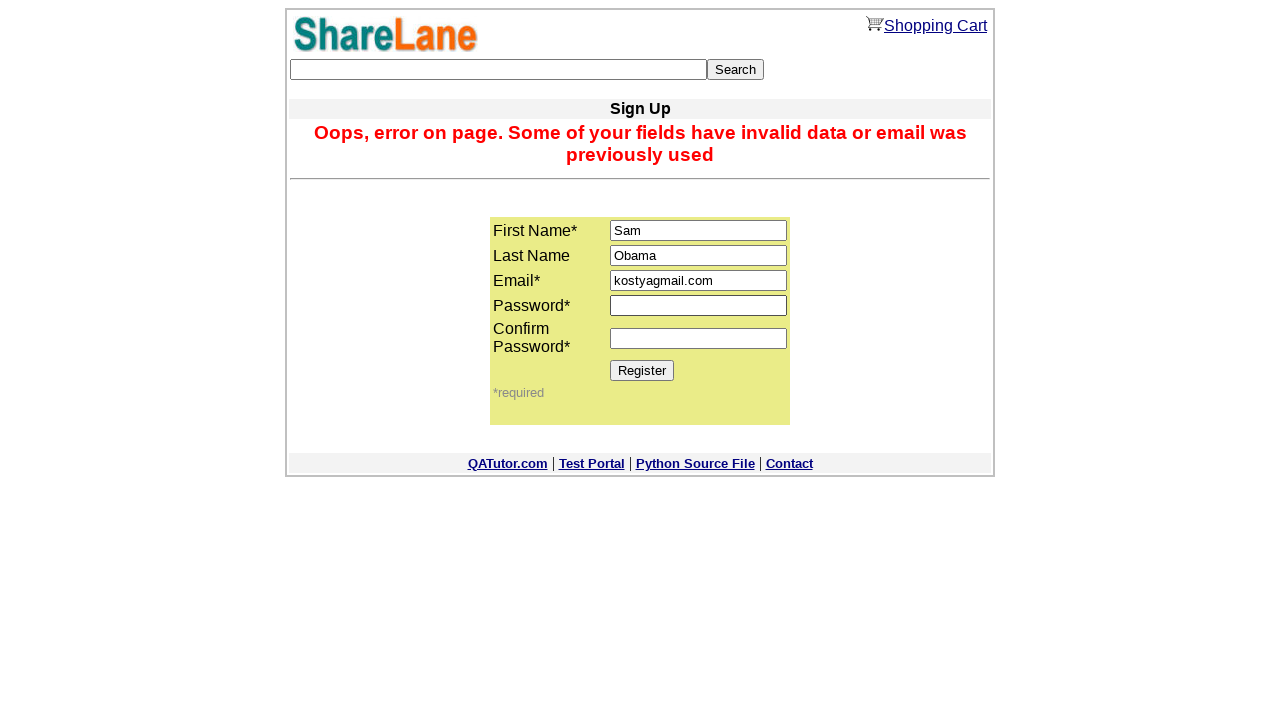